Tests the Automation Practice page by filling in a name field, clicking the alert button, and accepting the JavaScript alert dialog.

Starting URL: https://rahulshettyacademy.com/AutomationPractice/

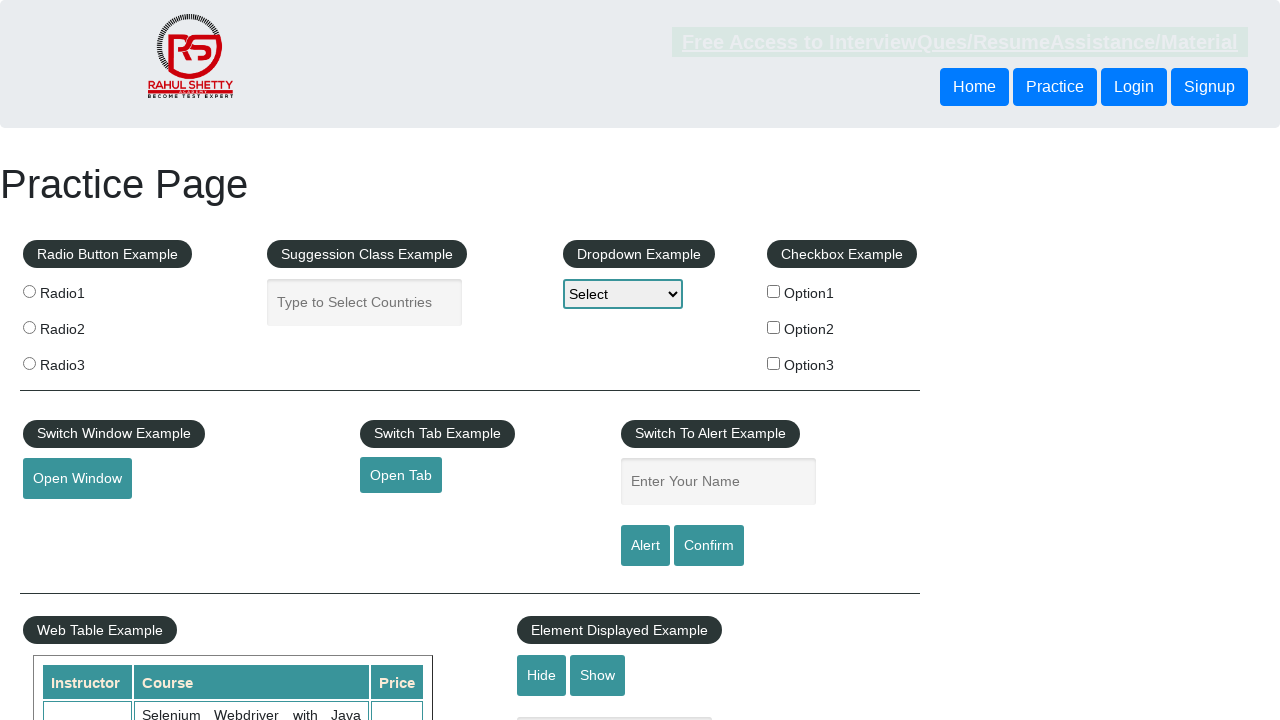

Filled name field with 'aishwarya' on #name
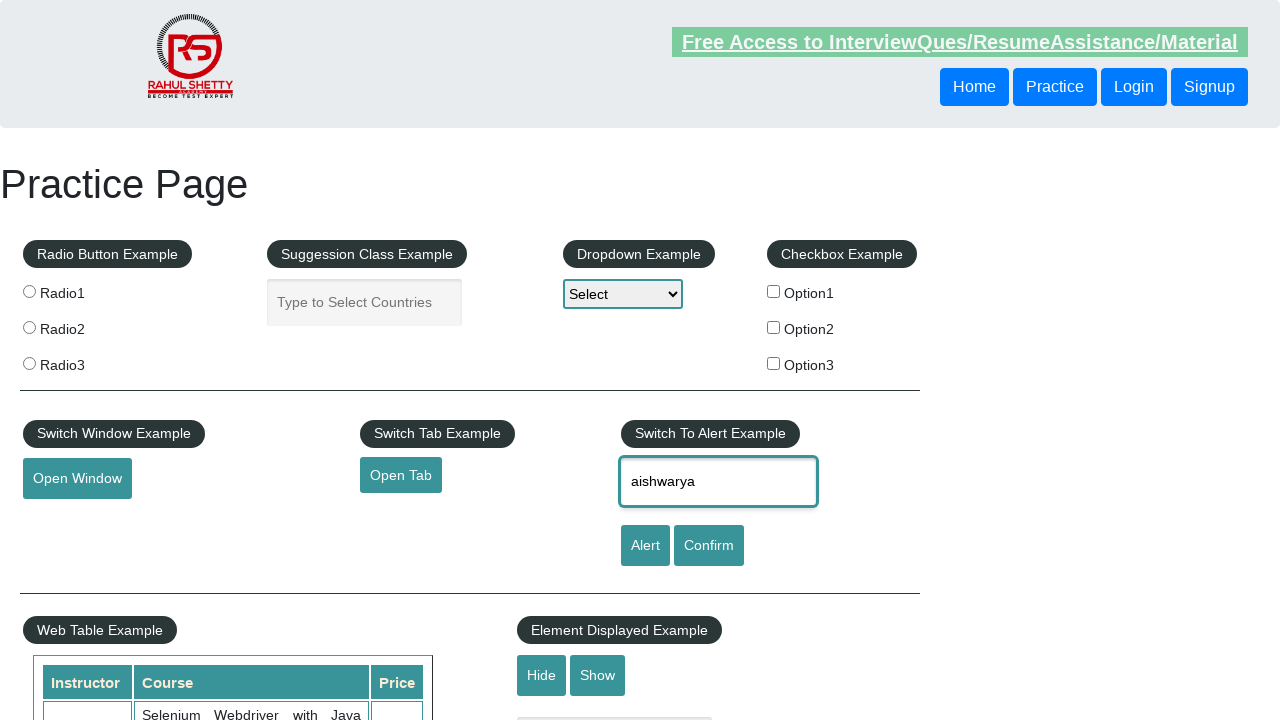

Clicked the alert button at (645, 546) on #alertbtn
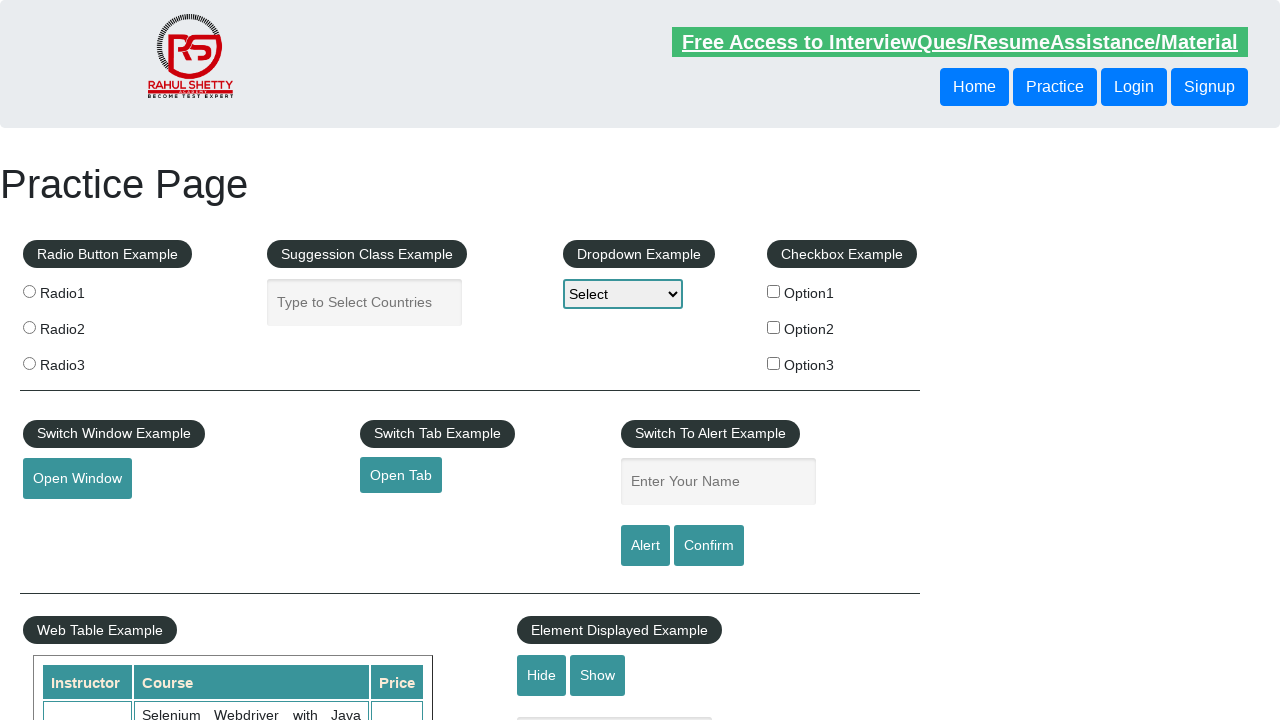

Set up dialog handler to accept JavaScript alert
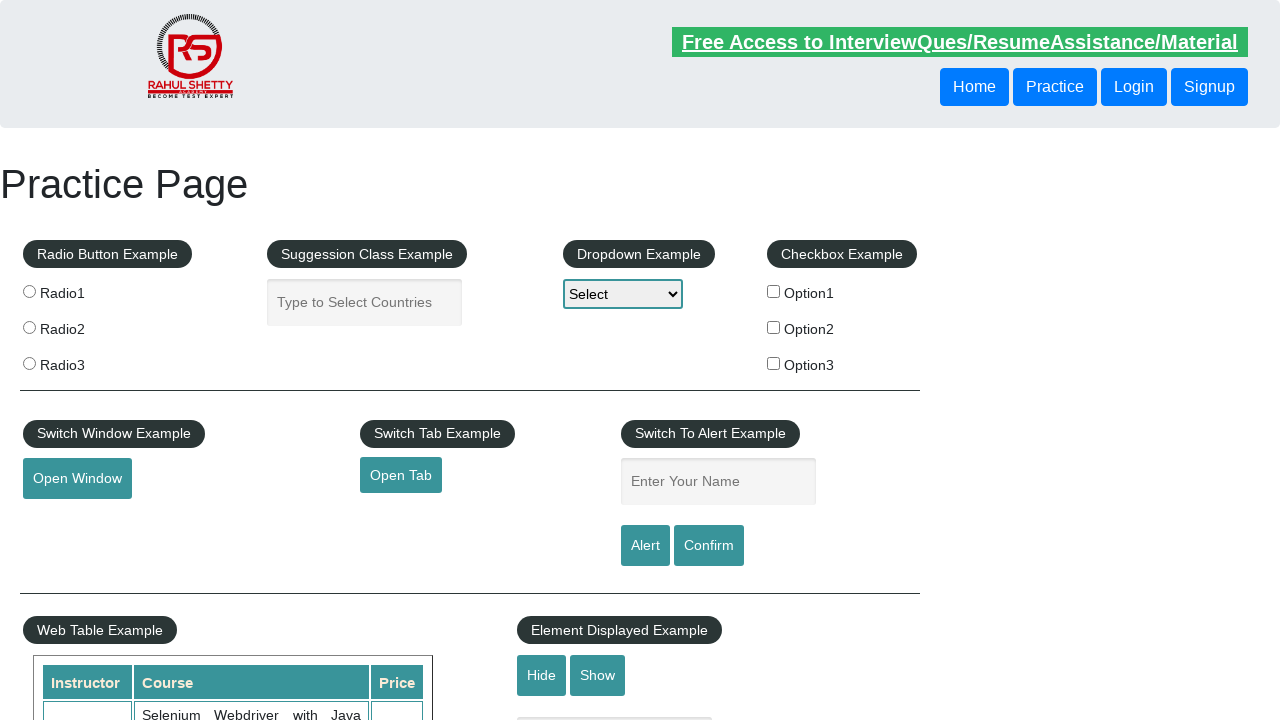

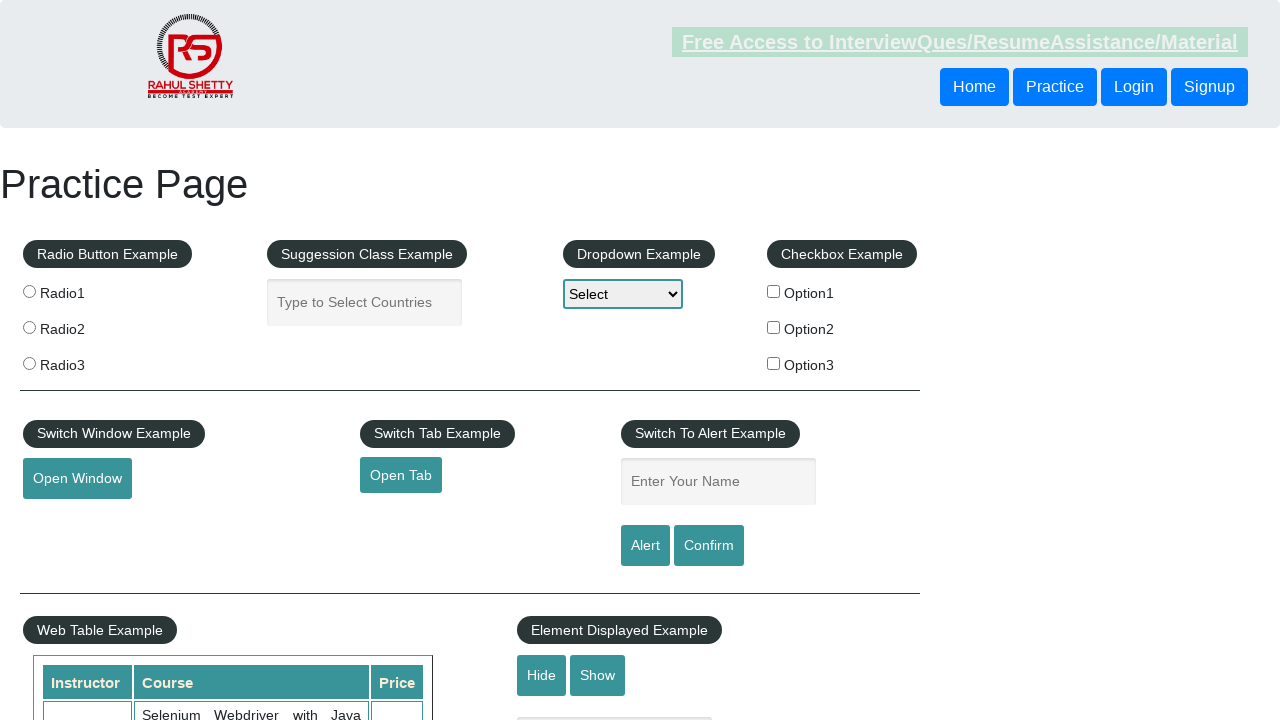